Tests checkbox interaction by clicking on the first checkbox twice (toggling it on and off)

Starting URL: https://the-internet.herokuapp.com/checkboxes

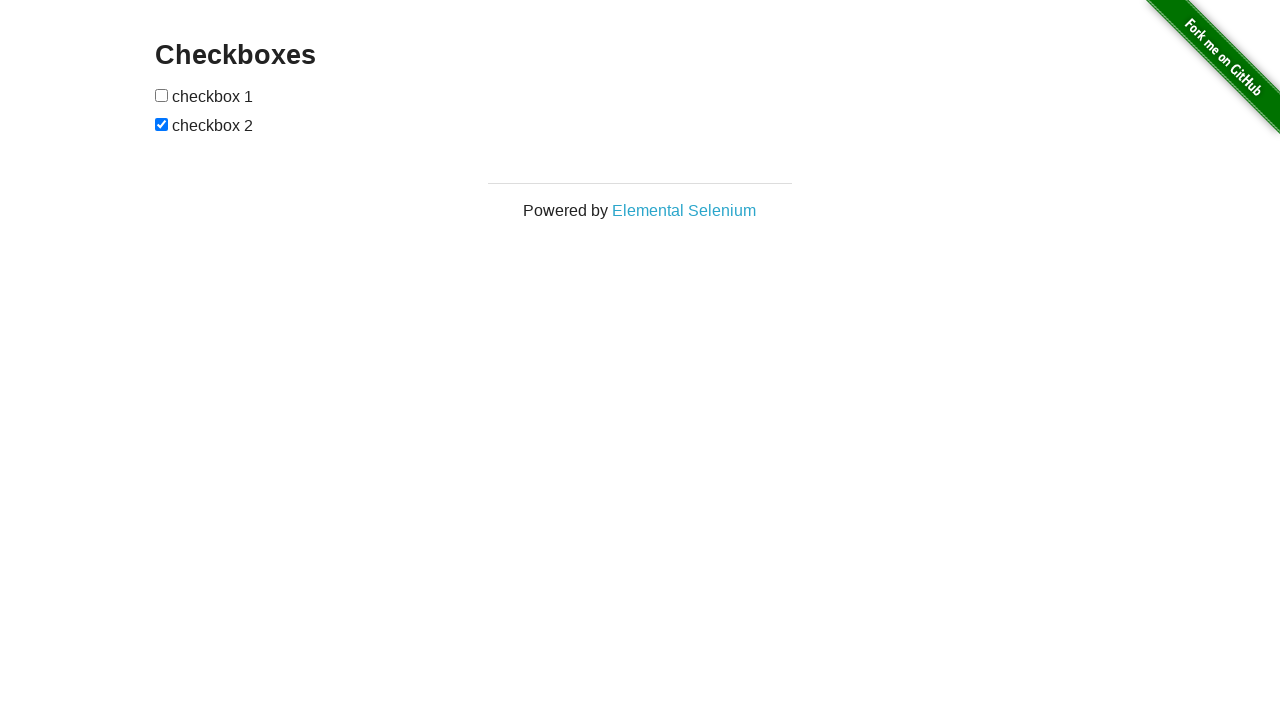

Waited for checkboxes to load on the page
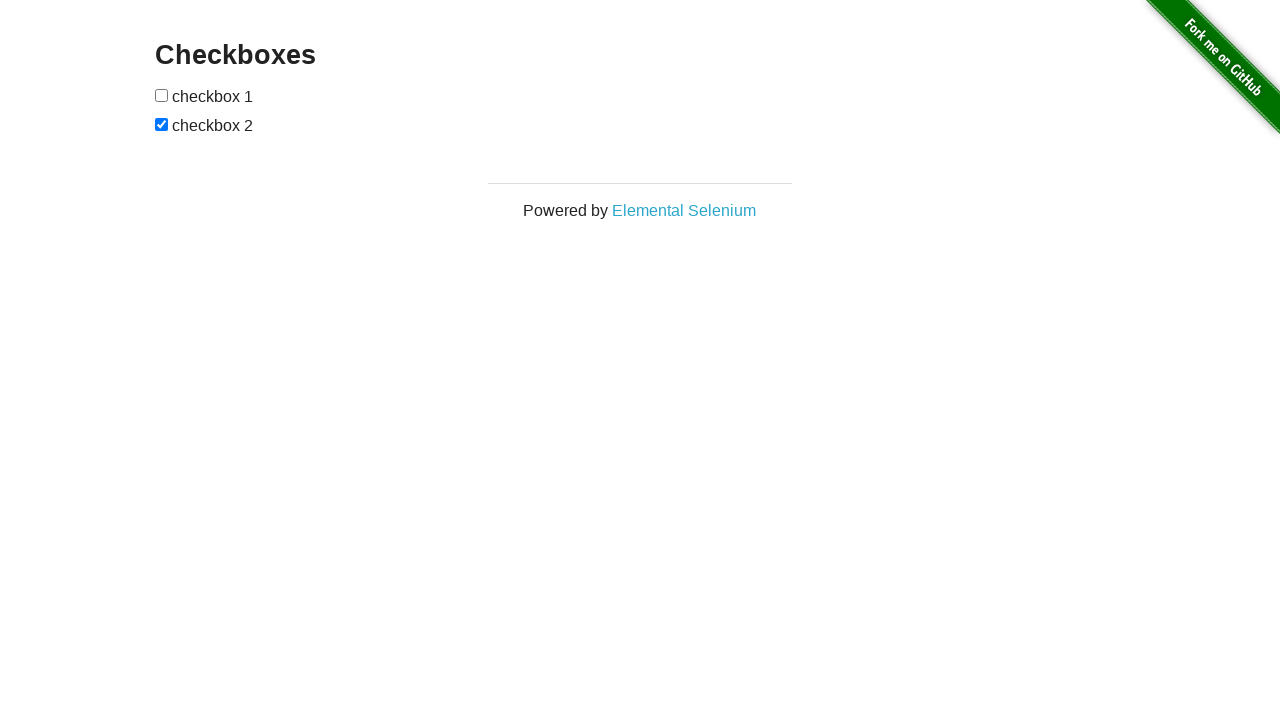

Located the first checkbox element
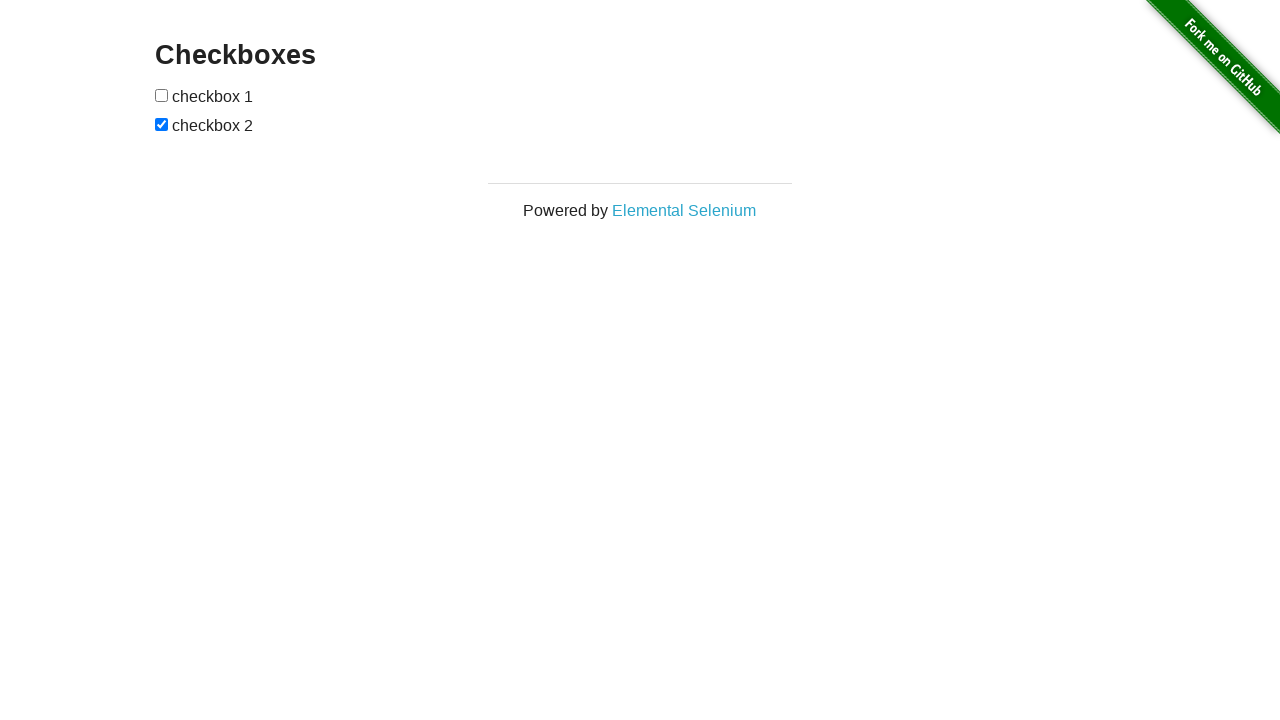

Clicked the first checkbox to toggle it on at (162, 95) on input[type='checkbox'] >> nth=0
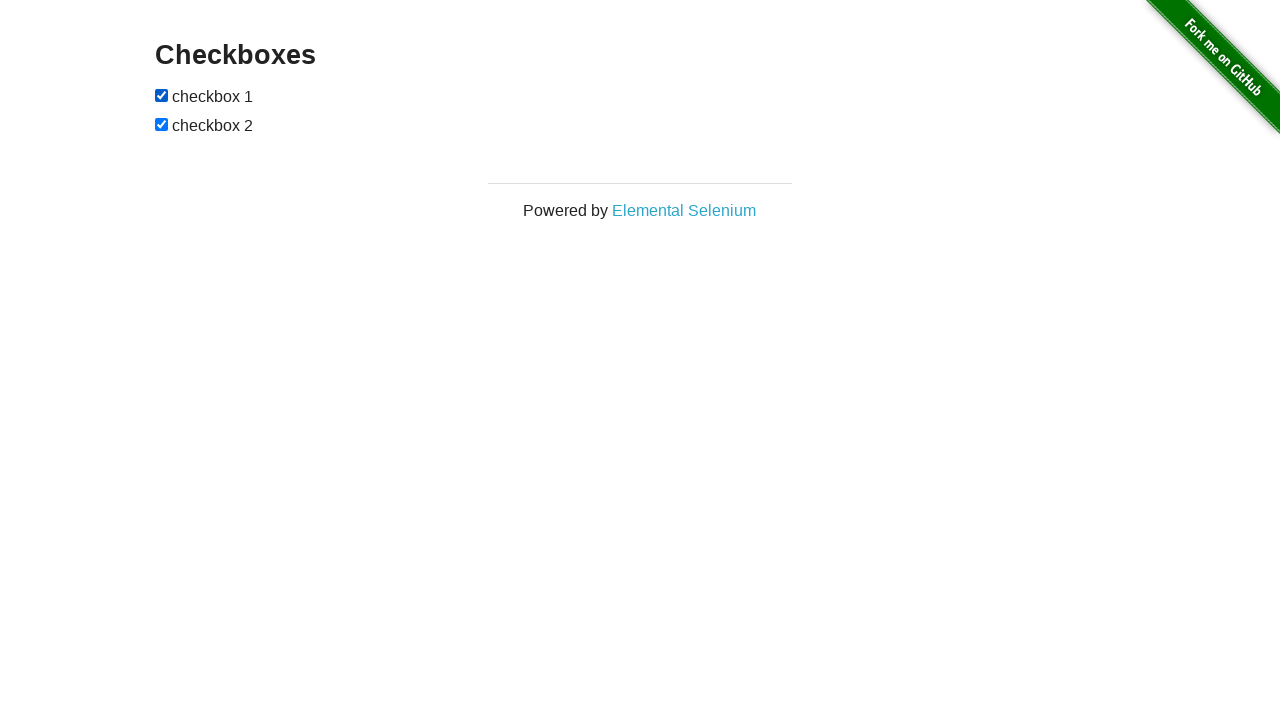

Clicked the first checkbox again to toggle it off at (162, 95) on input[type='checkbox'] >> nth=0
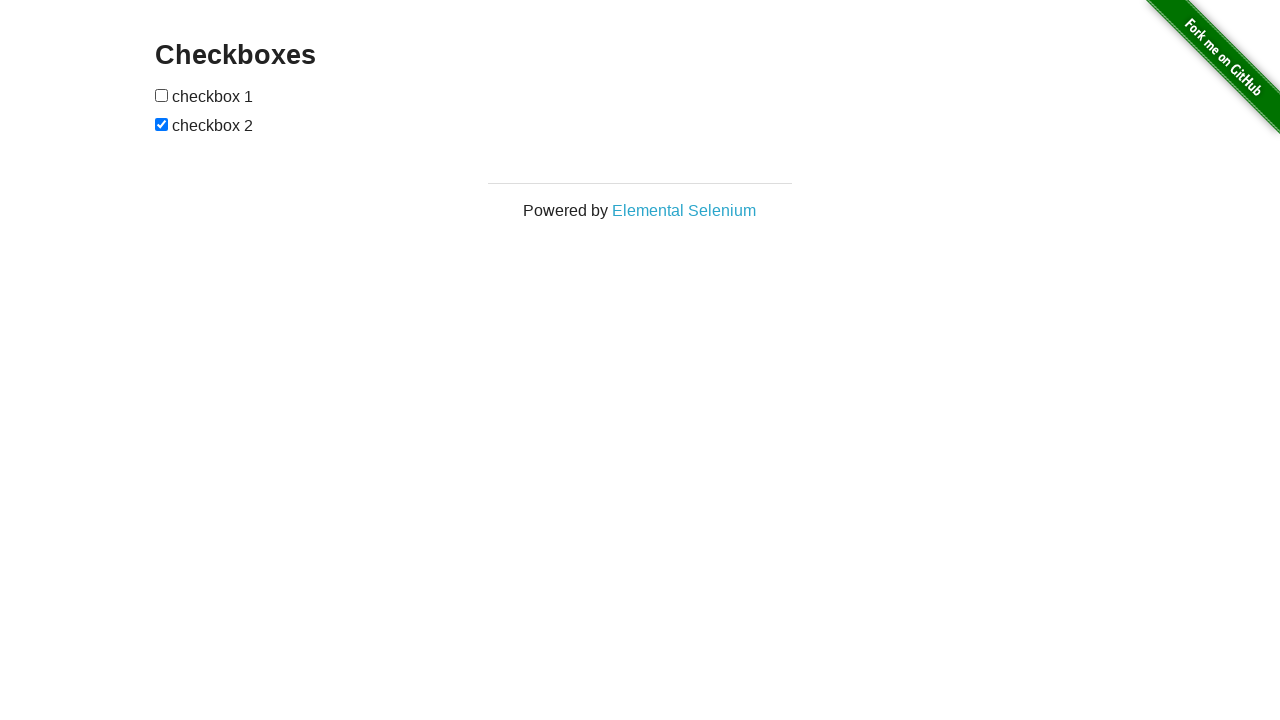

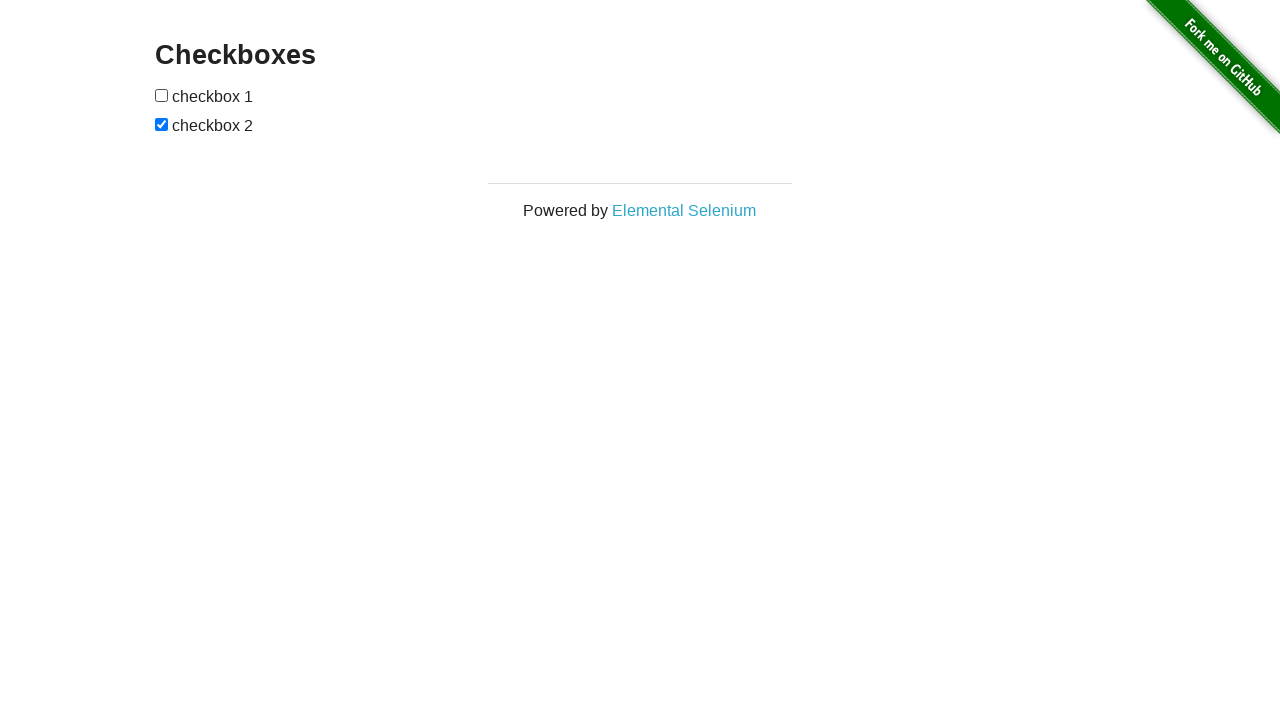